Tests sorting a numeric table column (Due) in ascending order by clicking the column header and verifying the values are sorted correctly

Starting URL: http://the-internet.herokuapp.com/tables

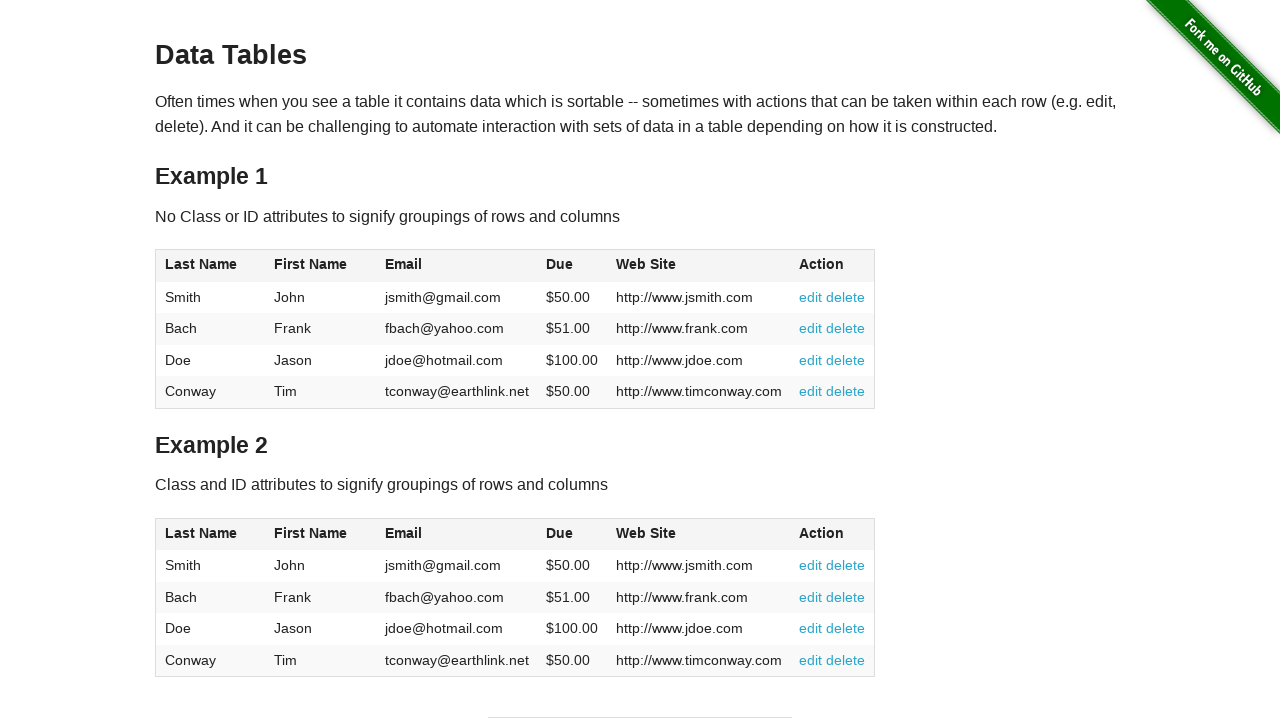

Clicked Due column header to sort in ascending order at (572, 266) on #table1 thead tr th:nth-of-type(4)
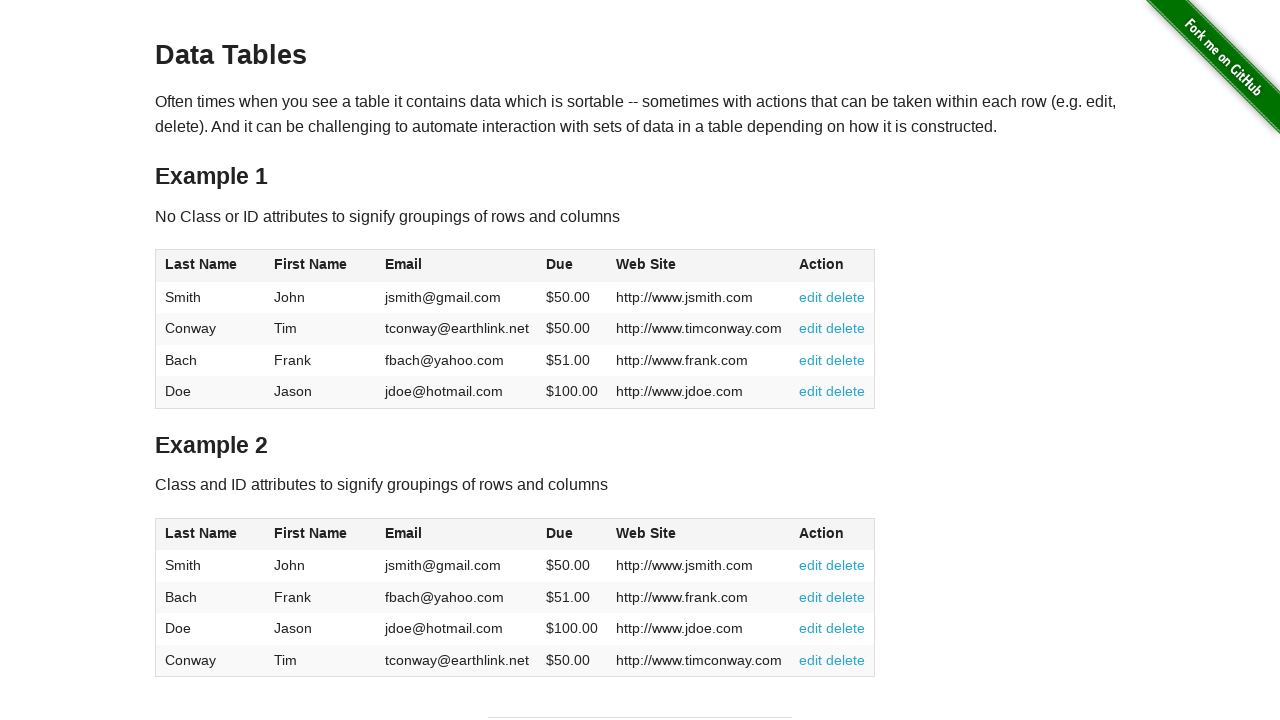

Due column cells loaded and are visible
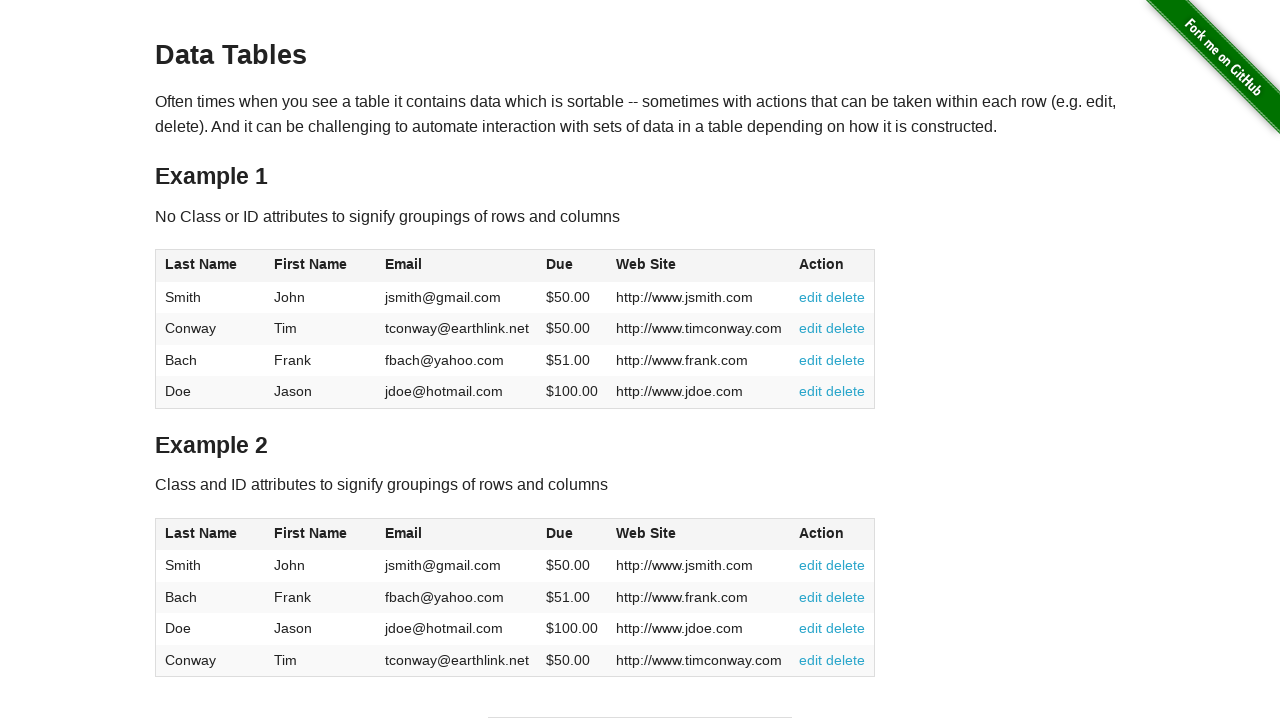

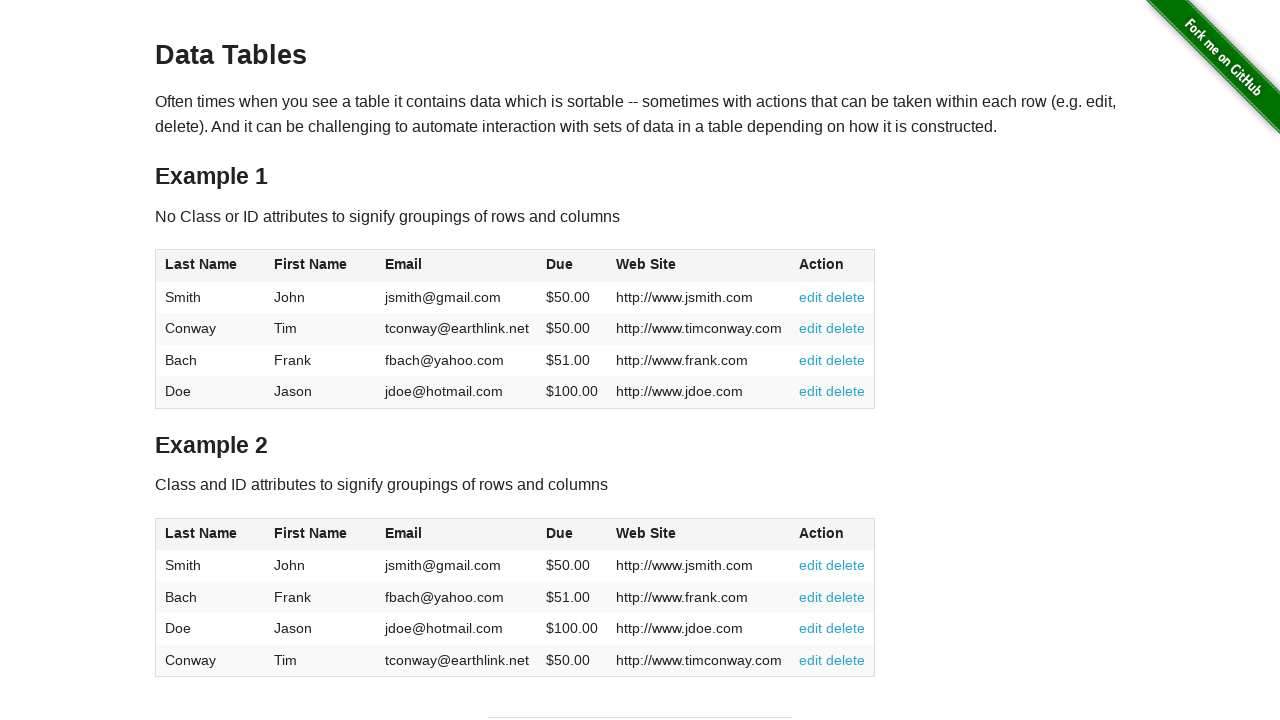